Tests alert handling functionality by clicking a button inside an iframe that triggers a JavaScript alert, then accepting the alert

Starting URL: https://www.w3schools.com/jsref/tryit.asp?filename=tryjsref_alert

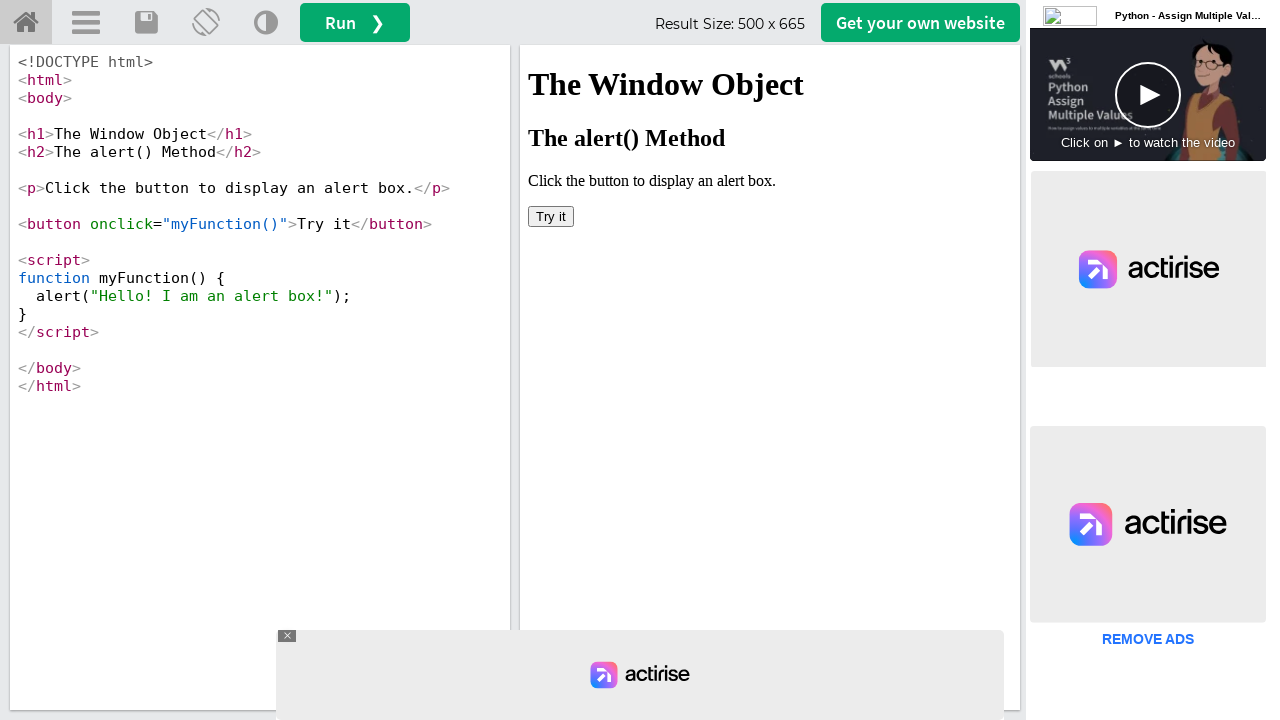

Located iframe with name 'iframeResult'
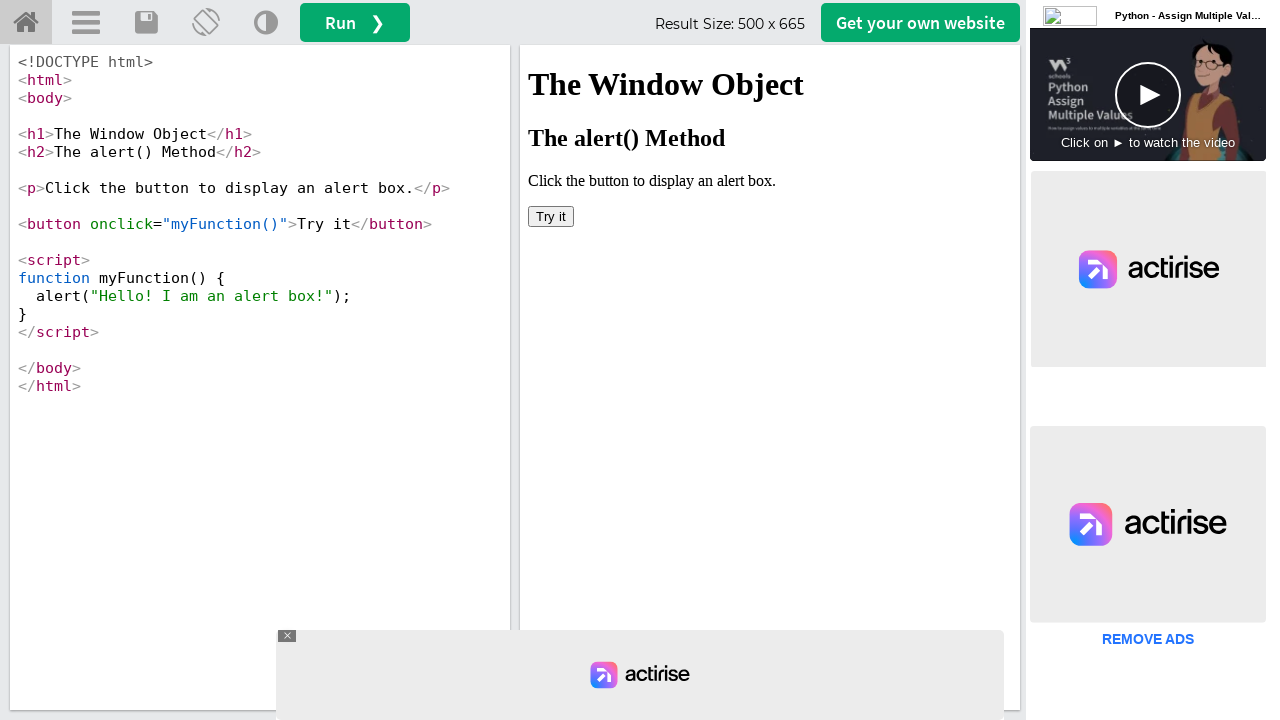

Clicked 'Try it' button inside iframe to trigger alert at (551, 216) on iframe[name='iframeResult'] >> internal:control=enter-frame >> button:has-text('
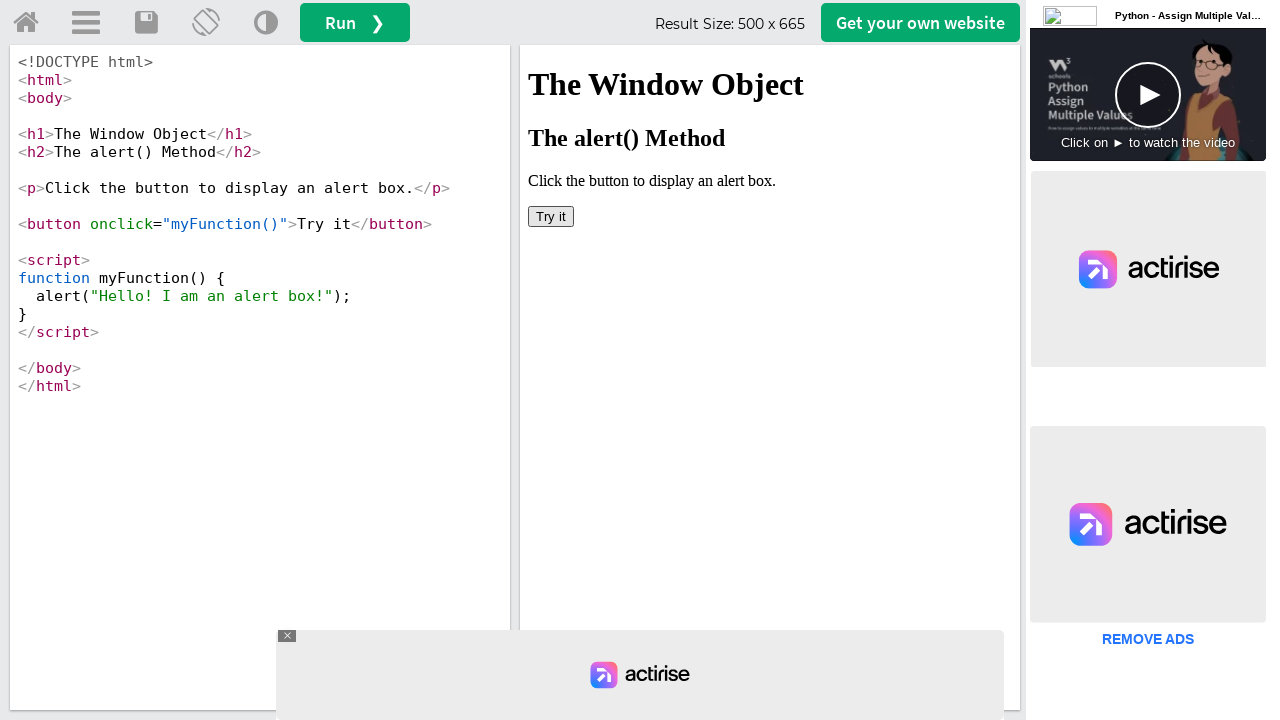

Set up dialog handler to accept JavaScript alert
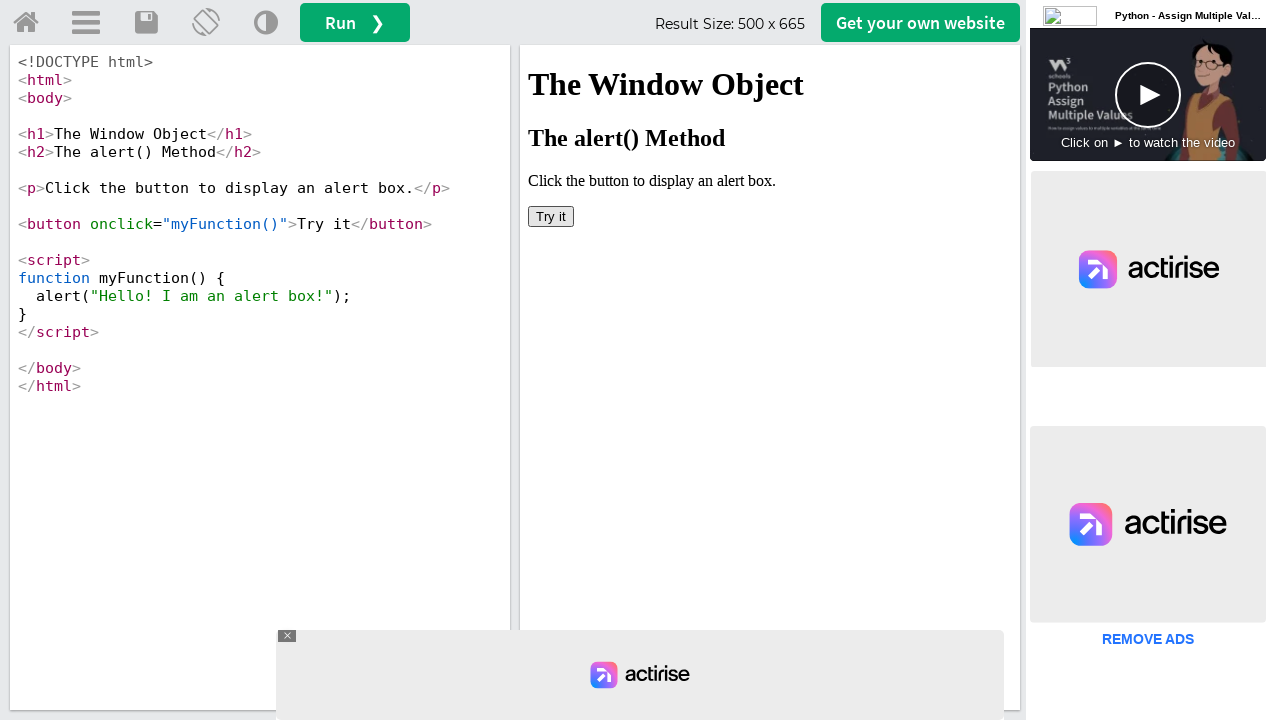

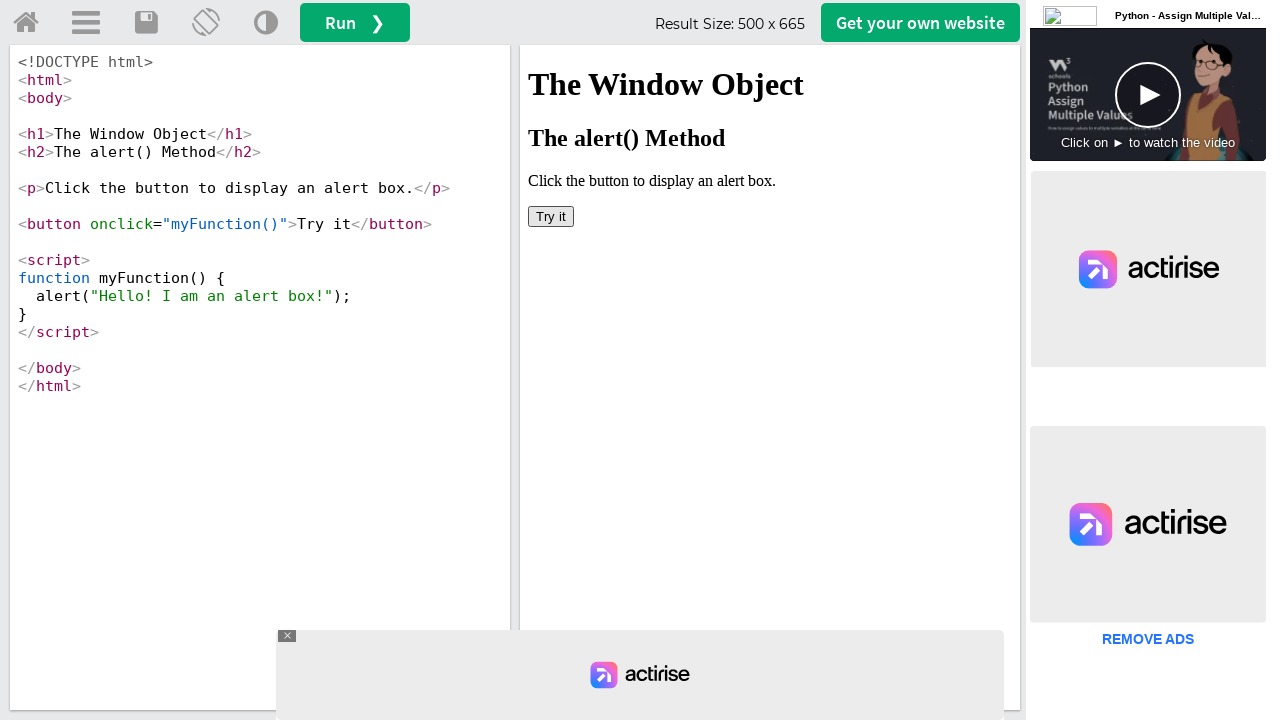